Tests interaction with an SVG map of India by locating all state elements and clicking on the state that contains "Arunachal" in its label.

Starting URL: https://www.amcharts.com/svg-maps/?map=india

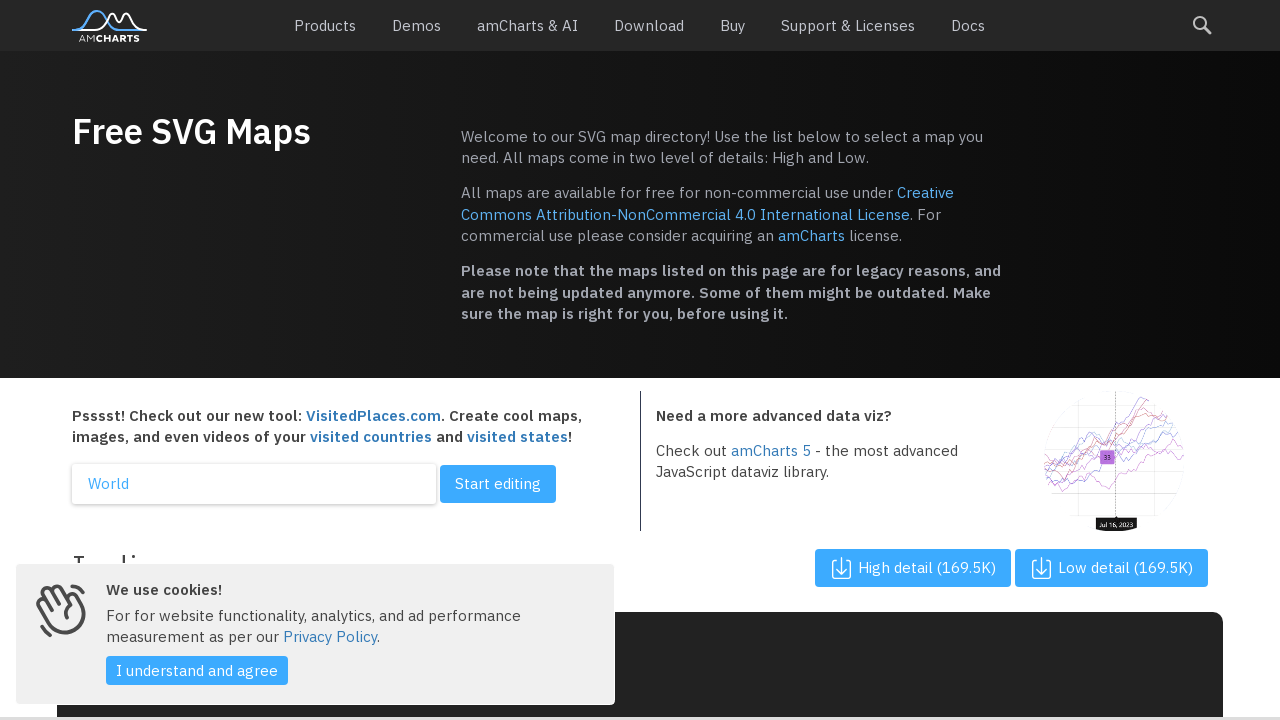

Waited for SVG map to load
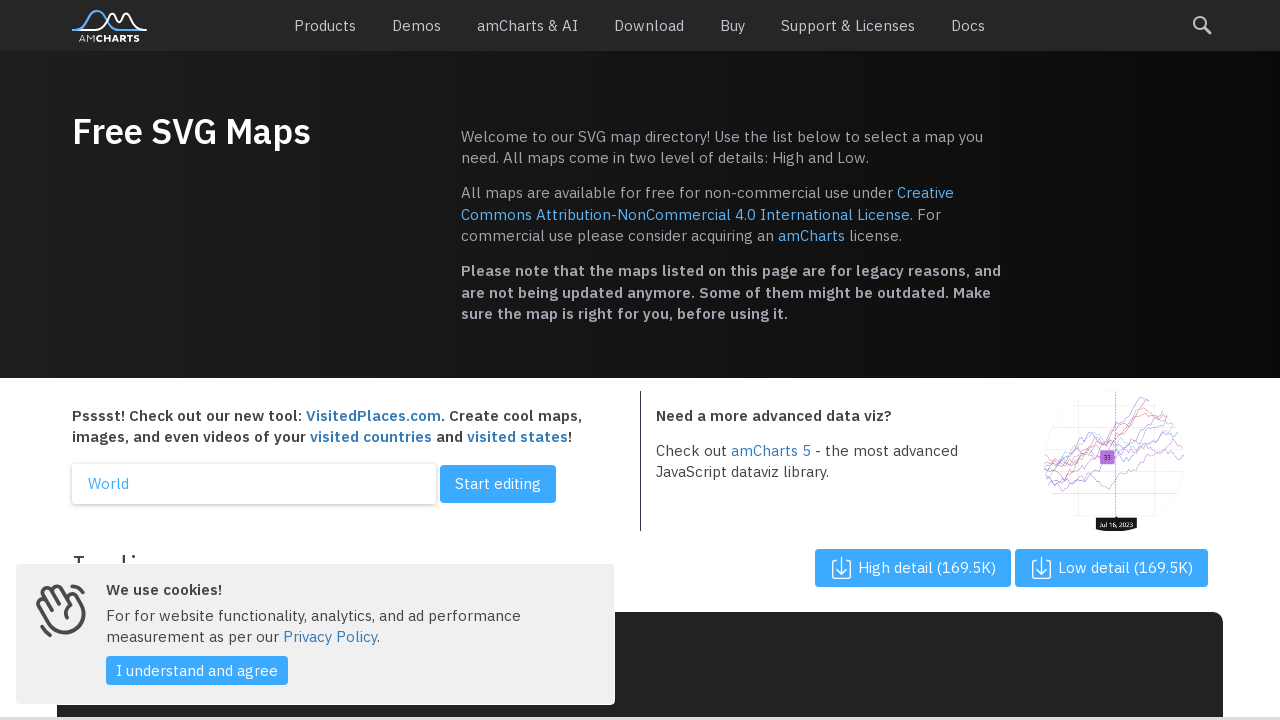

Located all state elements in the SVG map
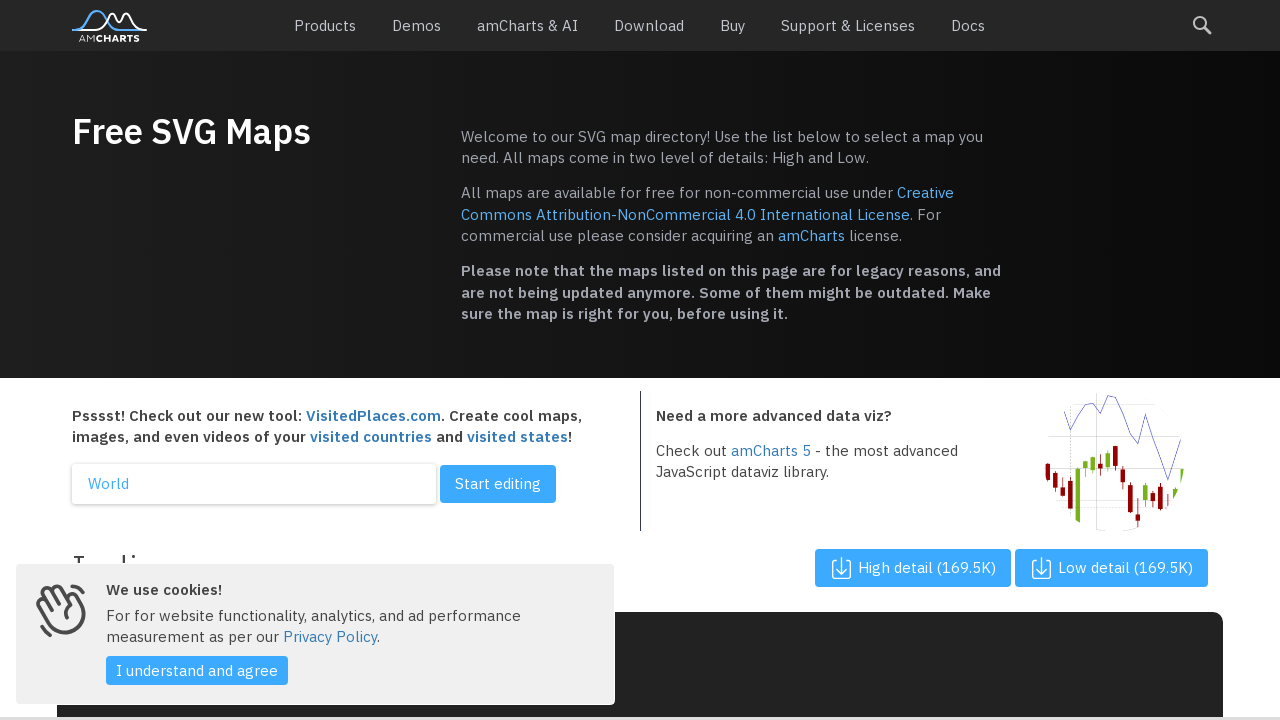

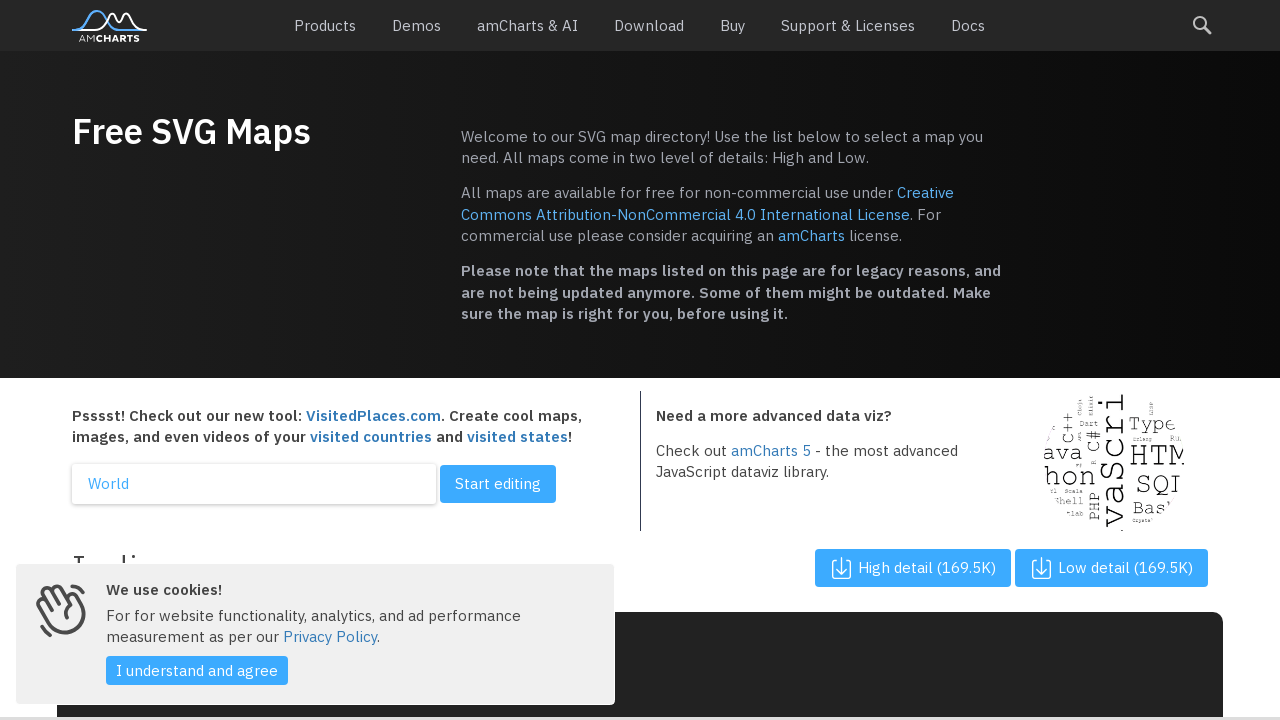